Tests the Add/Remove Elements page by clicking the Add Element button, verifying the Delete button appears, clicking Delete, and verifying the page heading is still visible

Starting URL: https://the-internet.herokuapp.com/add_remove_elements/

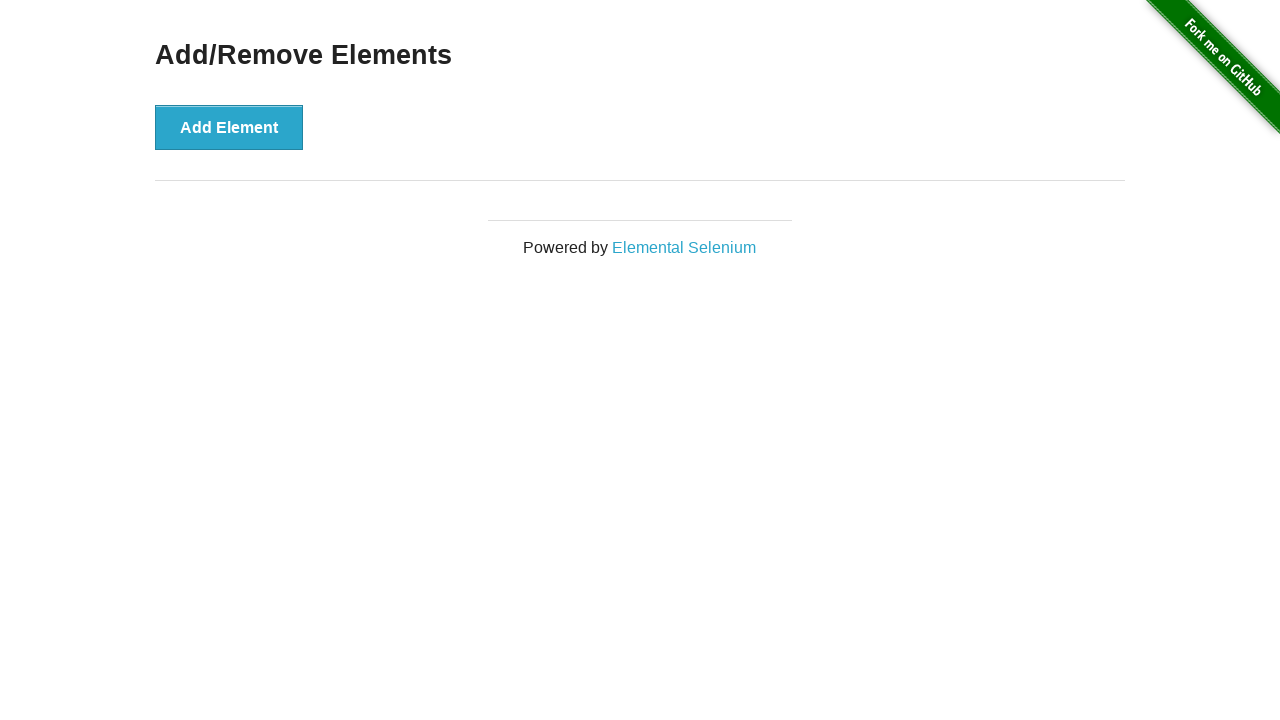

Clicked the 'Add Element' button at (229, 127) on xpath=//*[text()='Add Element']
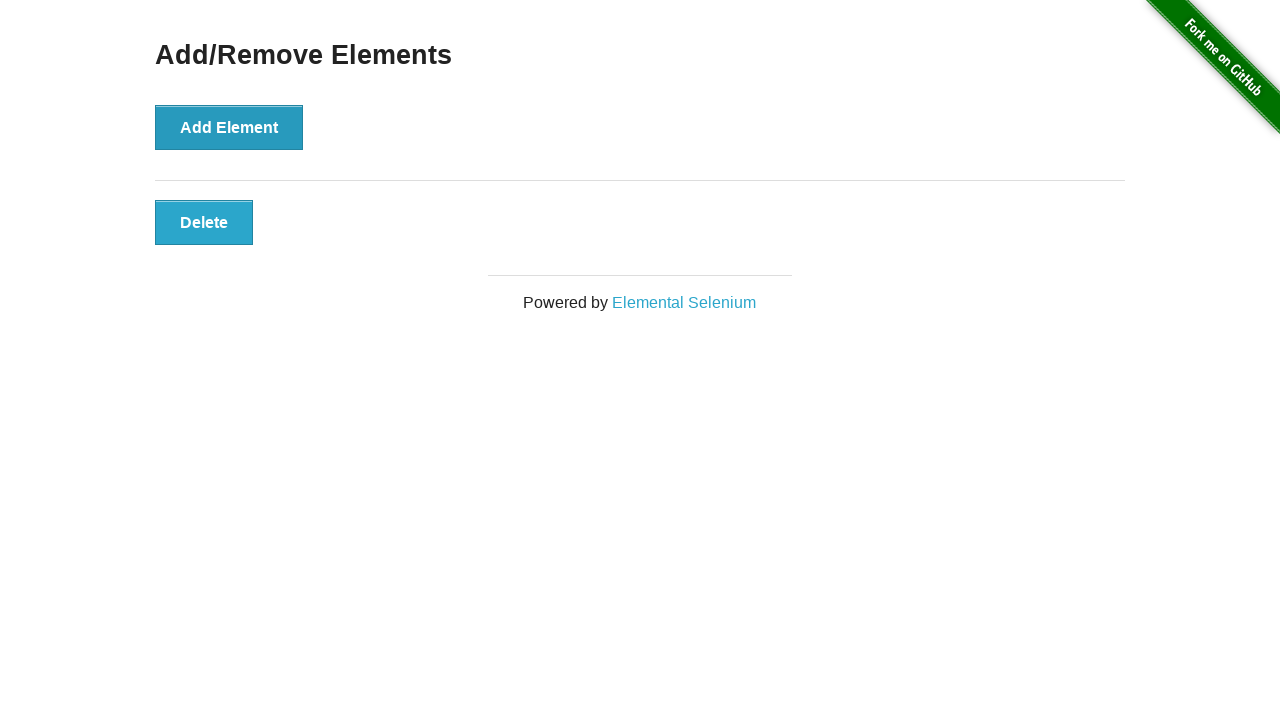

Delete button became visible
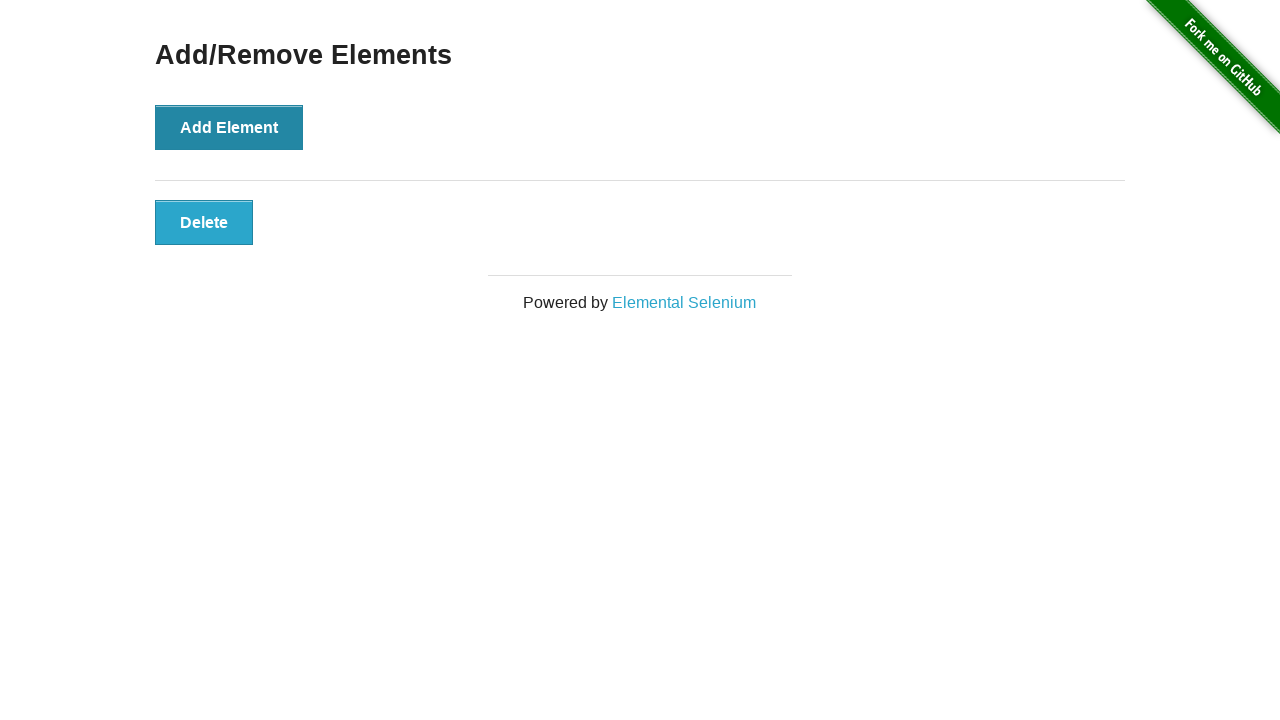

Clicked the Delete button at (204, 222) on xpath=//*[@onclick='deleteElement()']
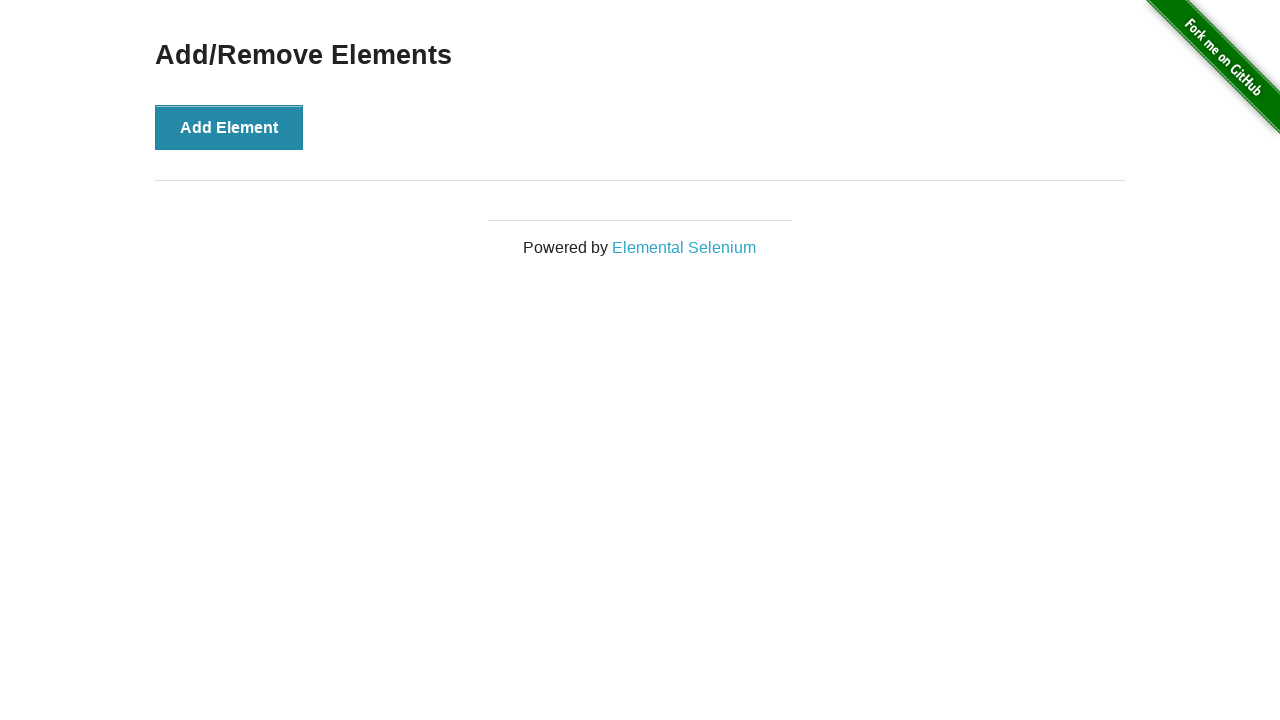

Verified the 'Add/Remove Elements' heading is still visible
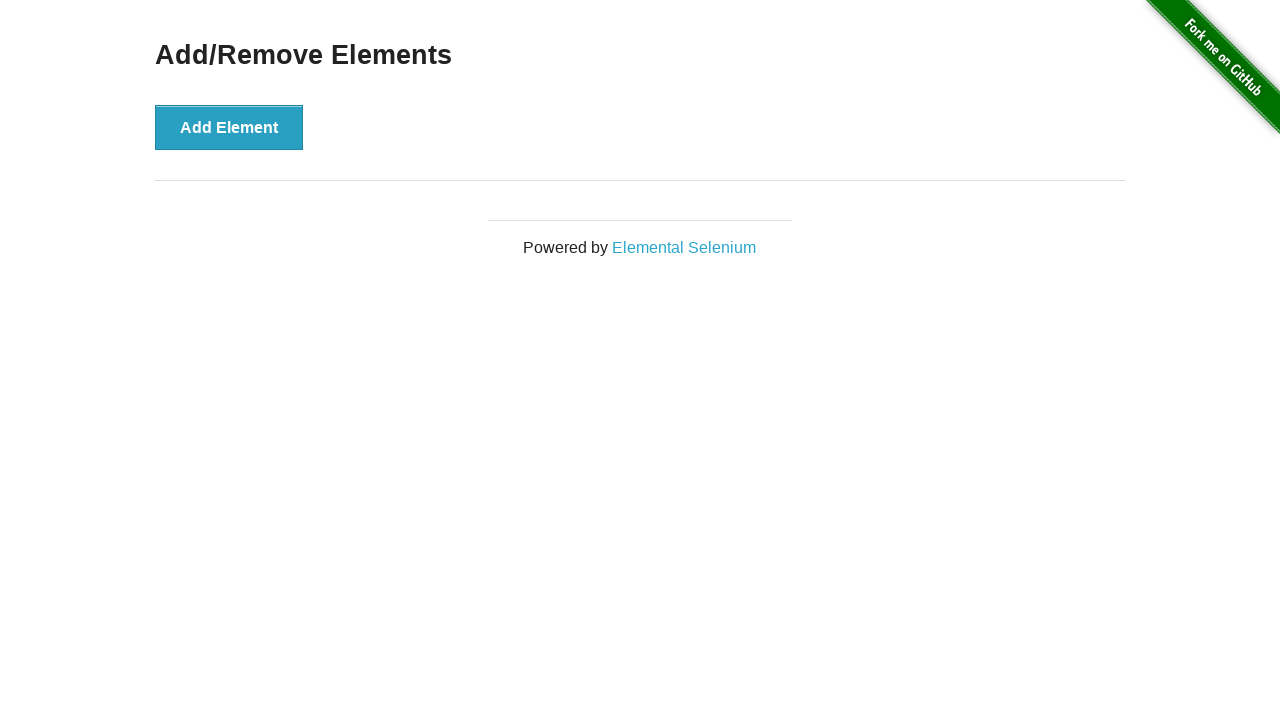

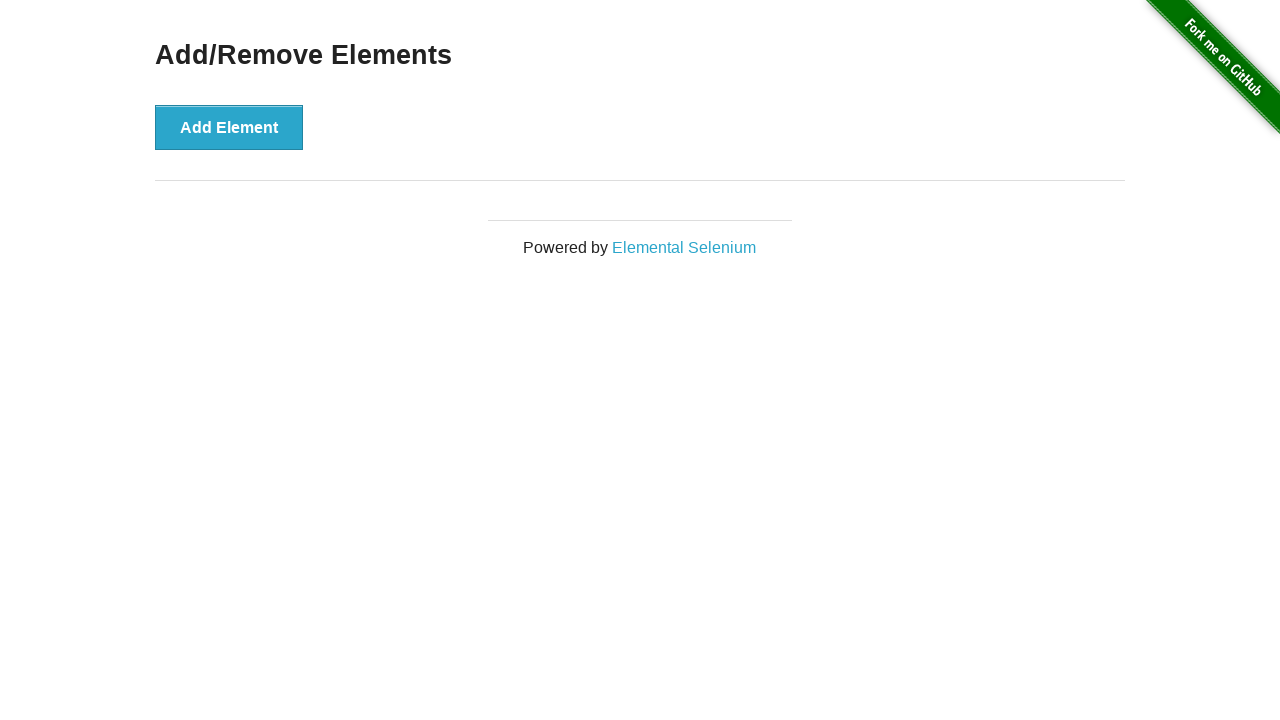